Tests the FAQ accordion functionality by clicking on each question button to expand and reveal the answer text

Starting URL: https://qa-scooter.praktikum-services.ru/

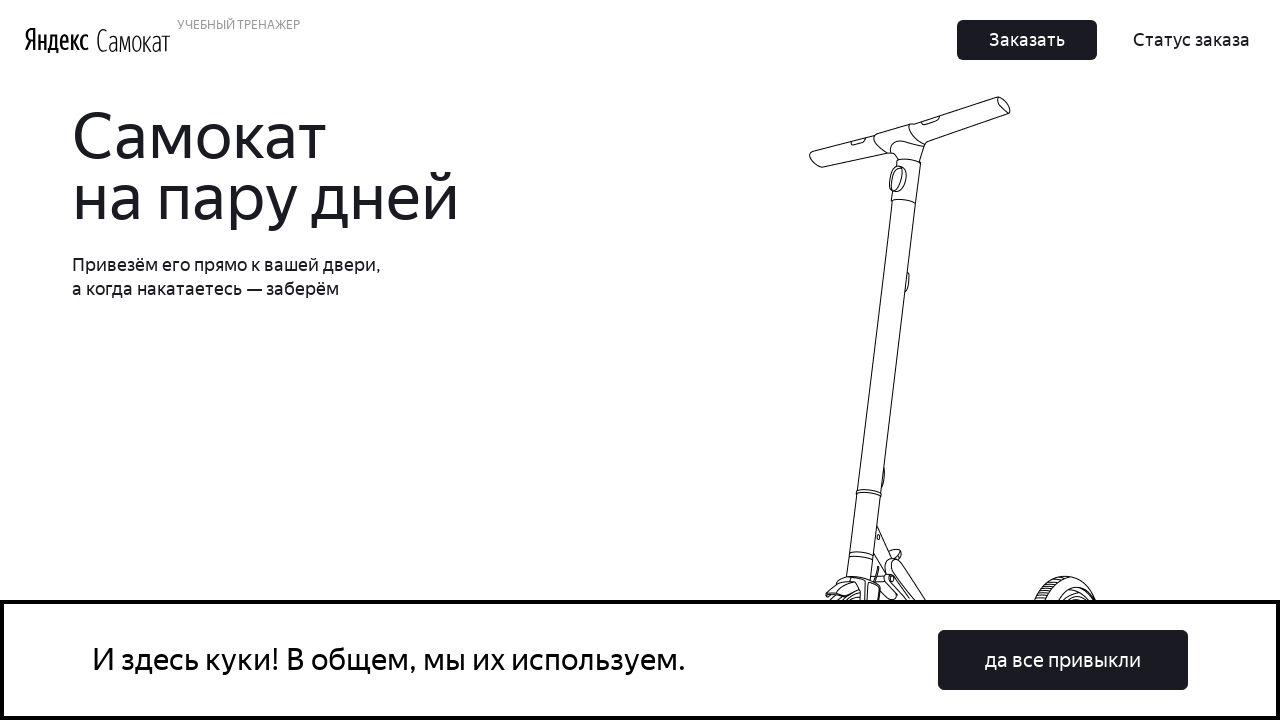

Scrolled FAQ question 1 into view
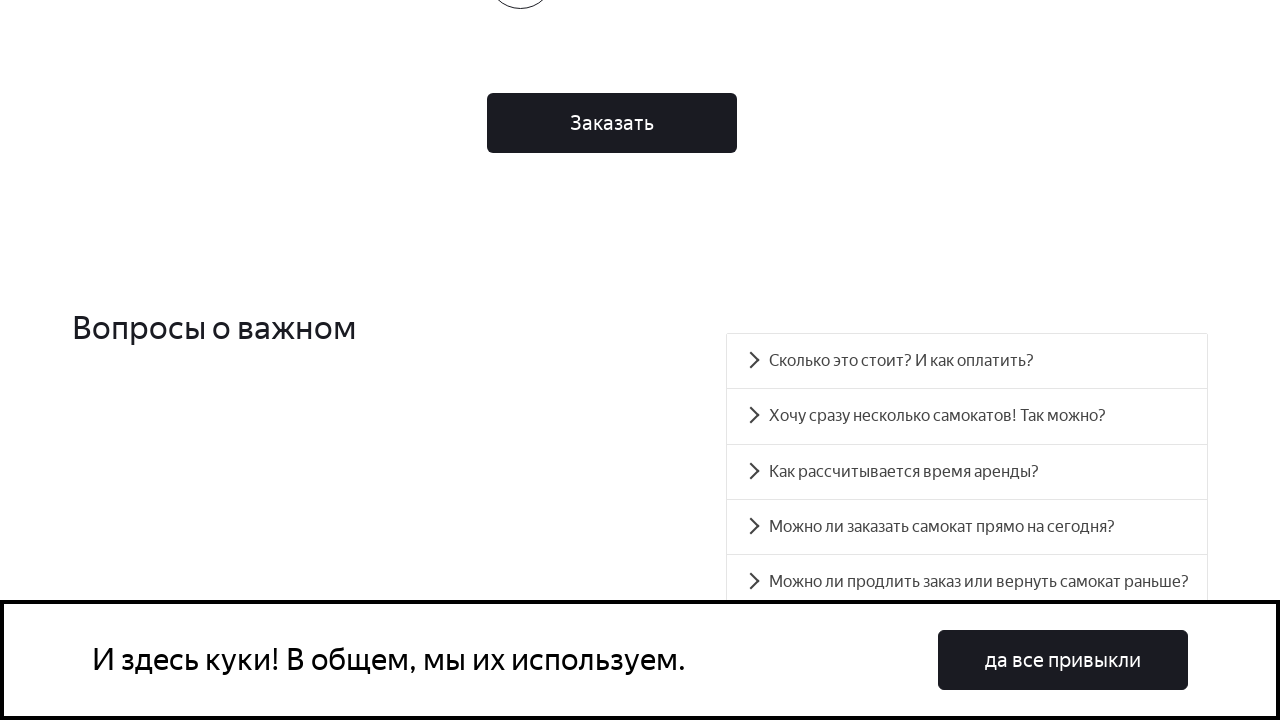

Clicked FAQ question 1 to expand accordion at (967, 361) on div[role='button'] >> nth=0
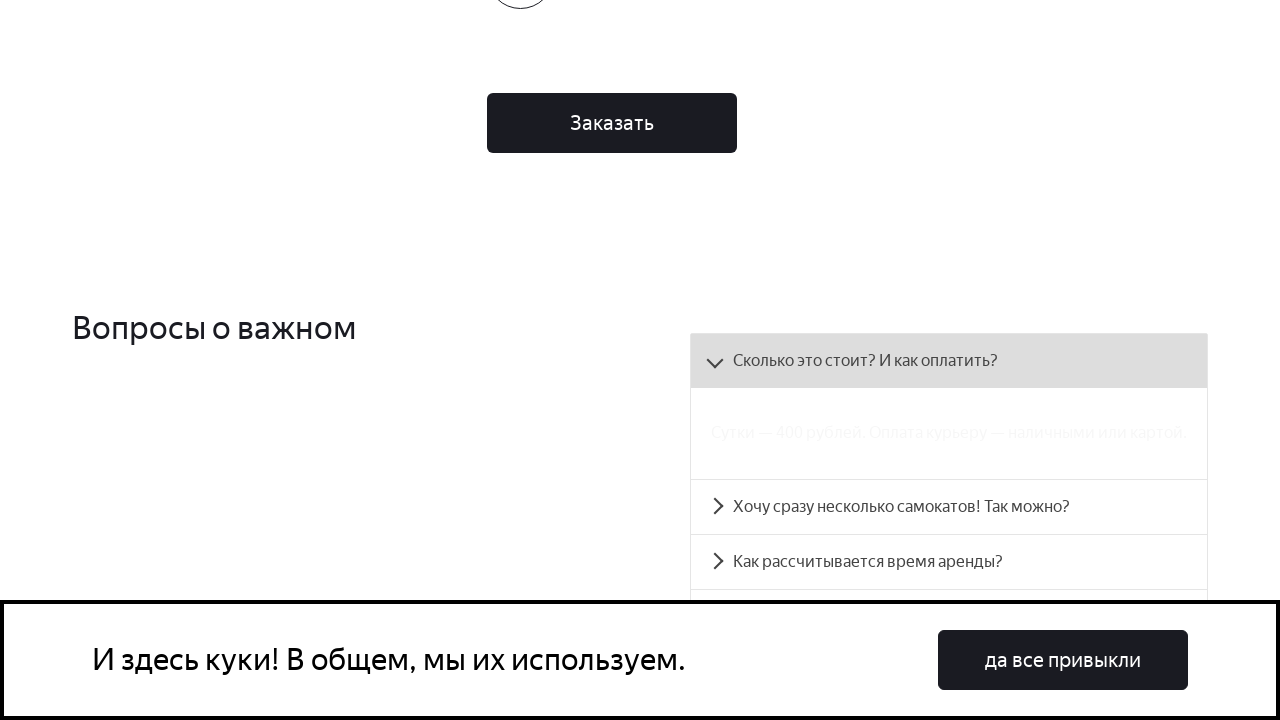

FAQ answer 1 became visible
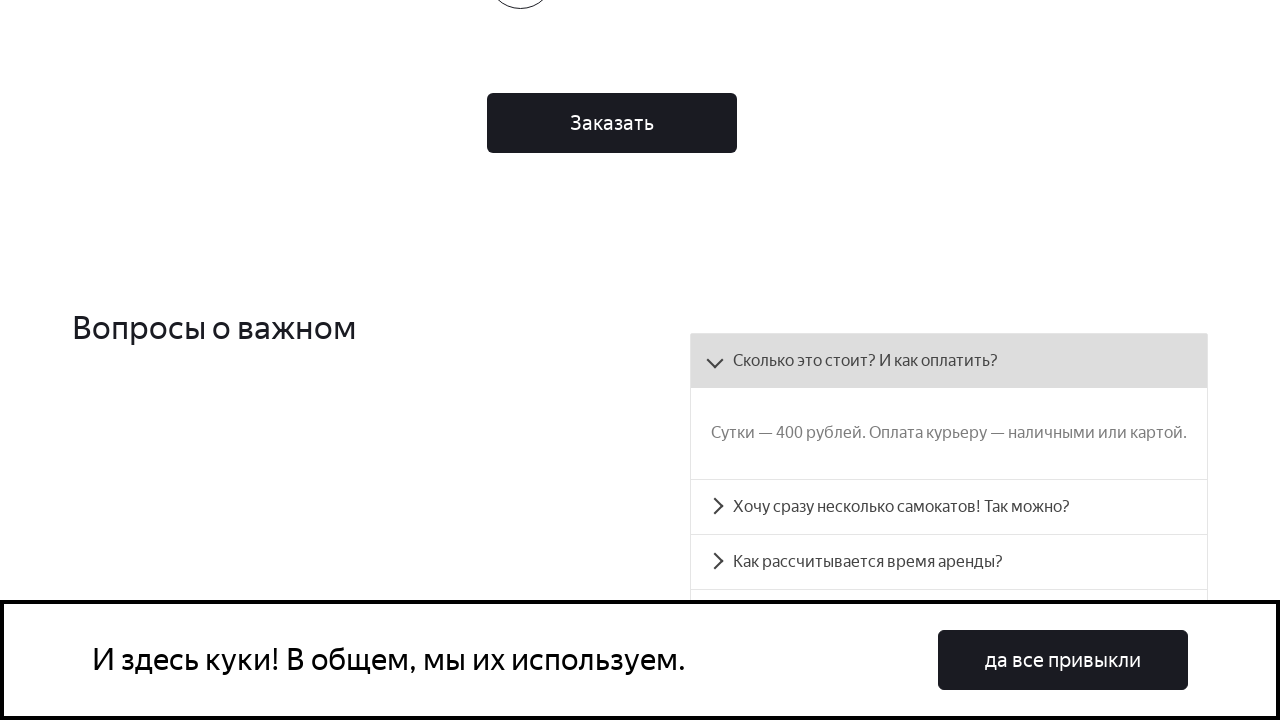

Scrolled FAQ question 2 into view
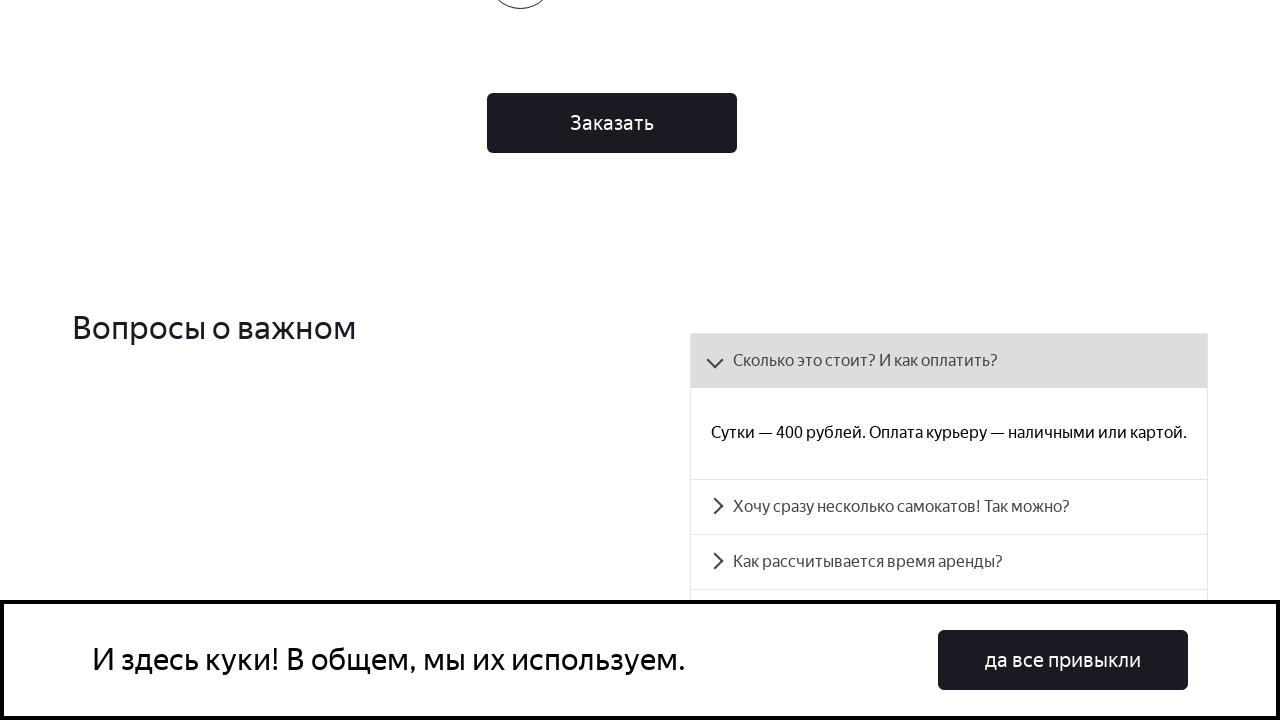

Clicked FAQ question 2 to expand accordion at (949, 507) on div[role='button'] >> nth=1
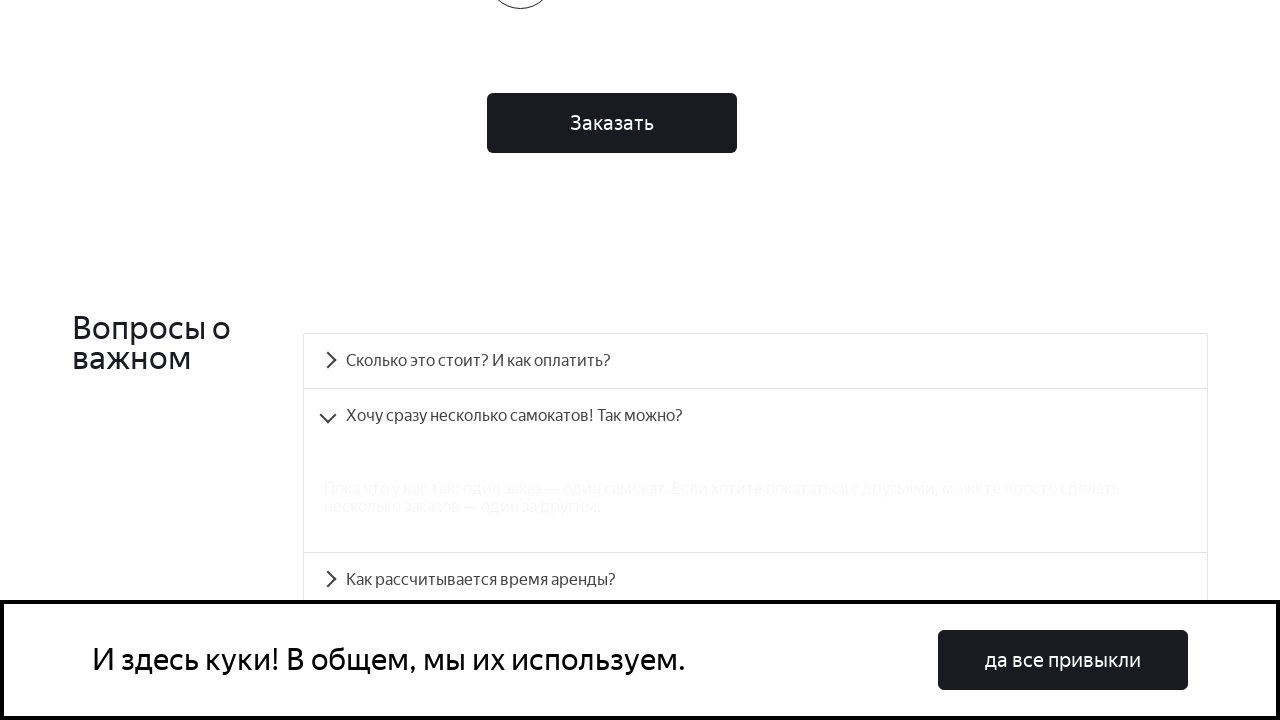

FAQ answer 2 became visible
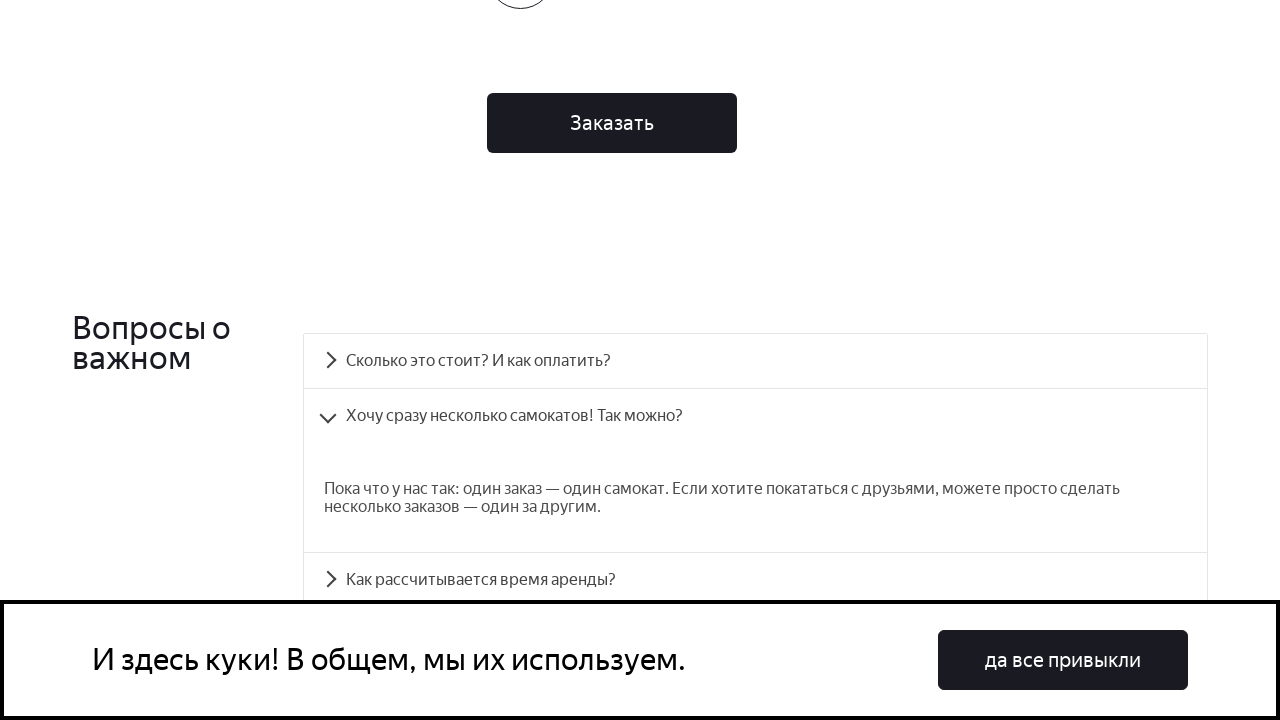

Scrolled FAQ question 3 into view
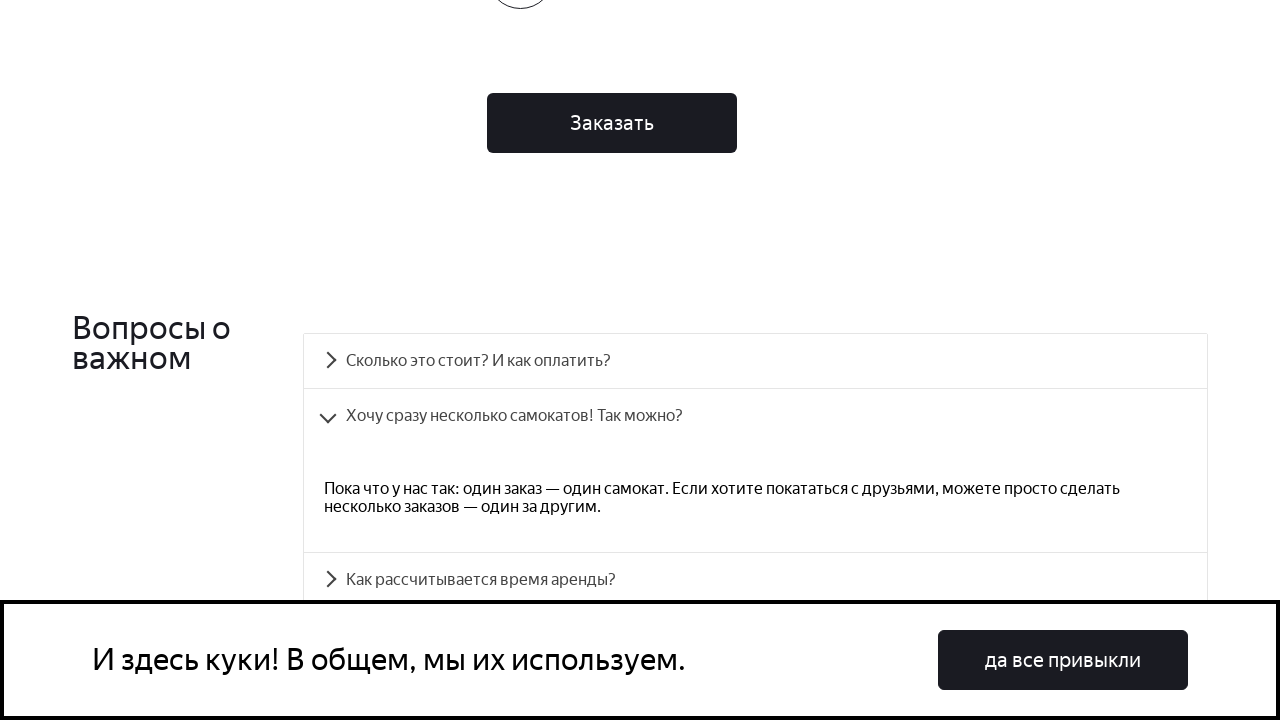

Clicked FAQ question 3 to expand accordion at (755, 580) on div[role='button'] >> nth=2
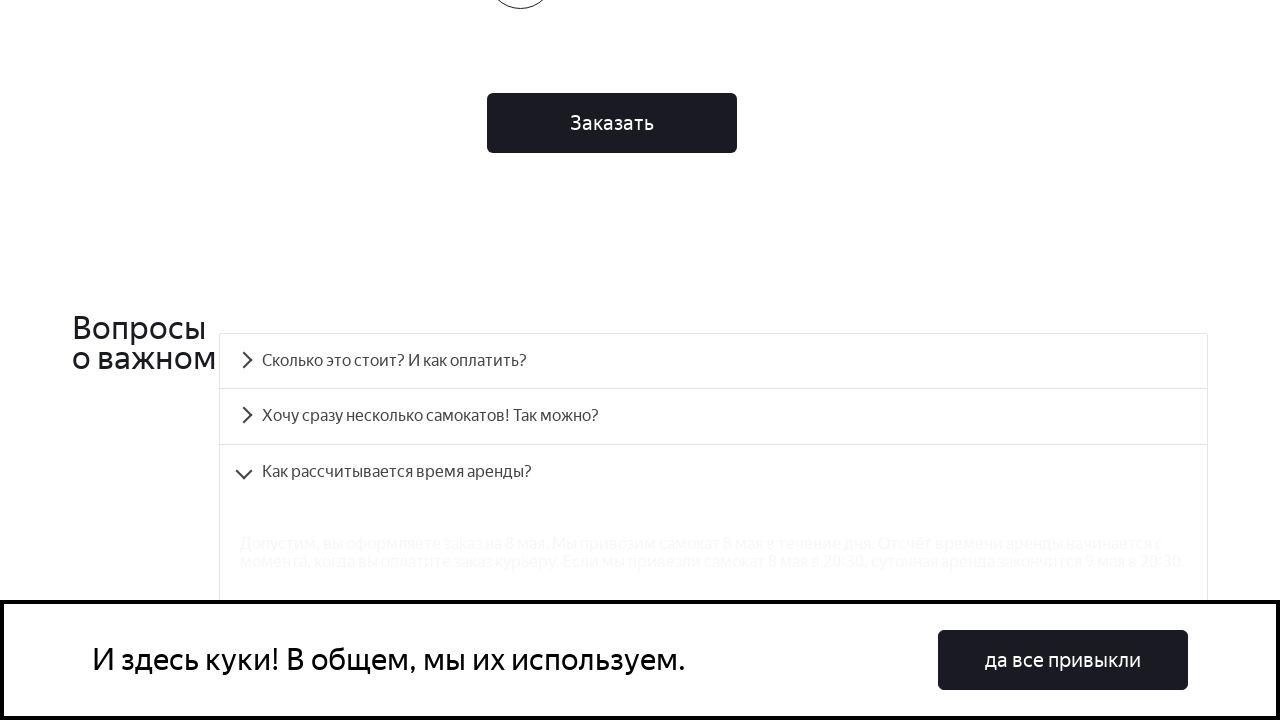

FAQ answer 3 became visible
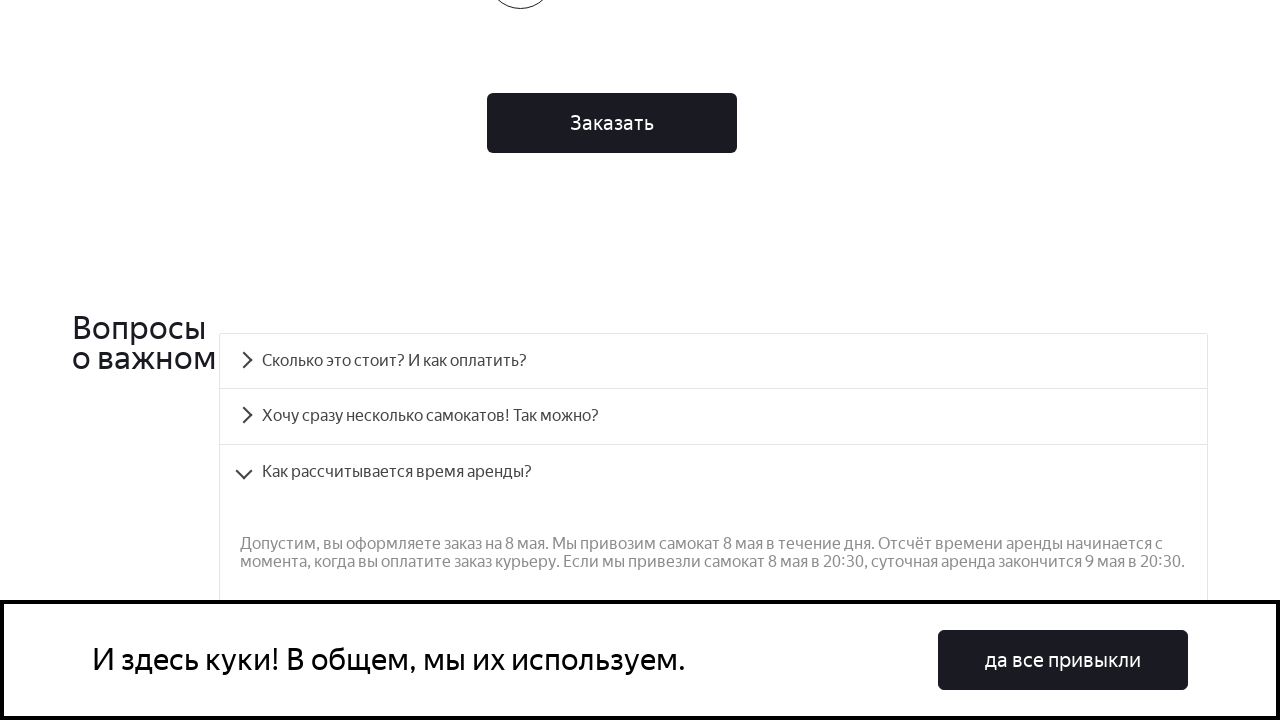

Scrolled FAQ question 4 into view
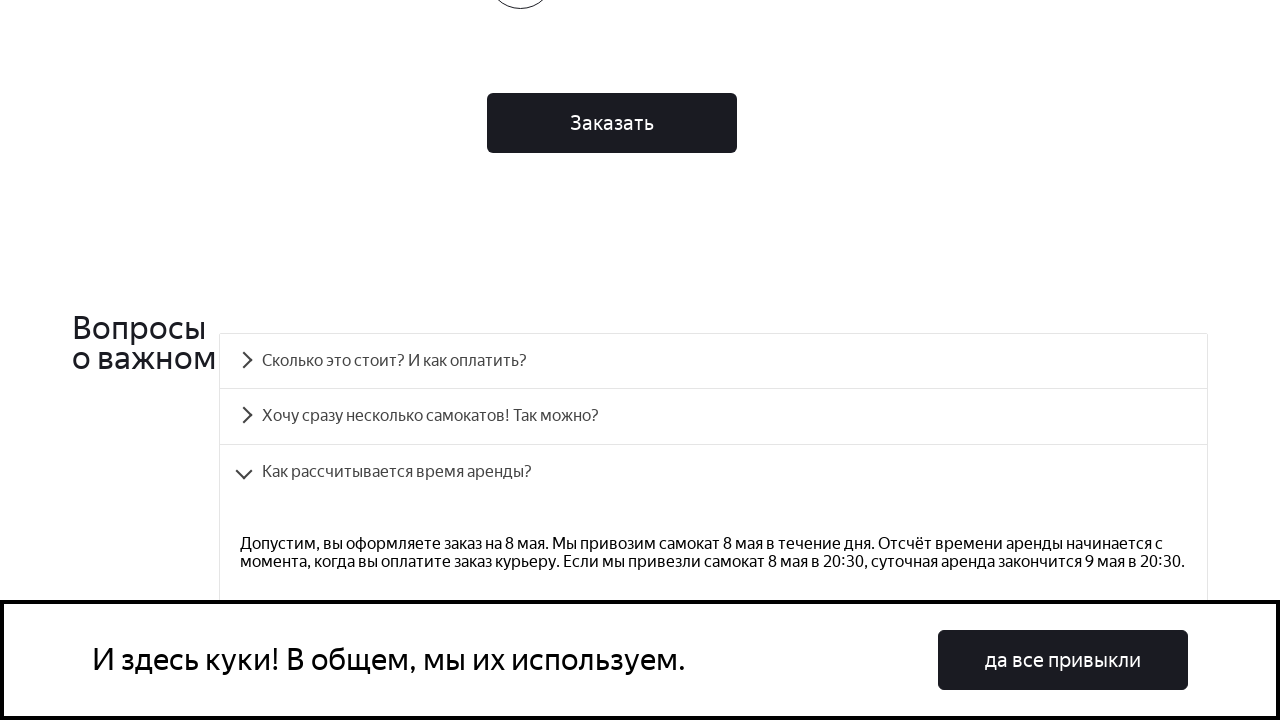

Clicked FAQ question 4 to expand accordion at (714, 361) on div[role='button'] >> nth=3
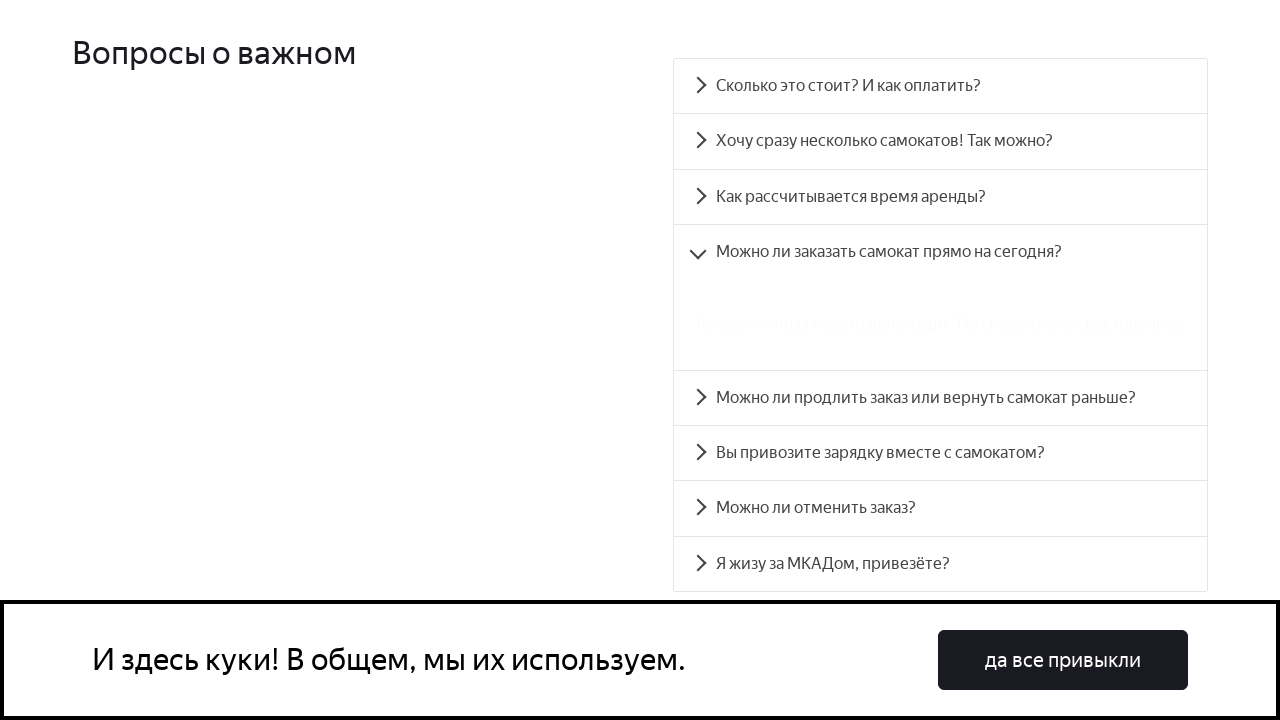

FAQ answer 4 became visible
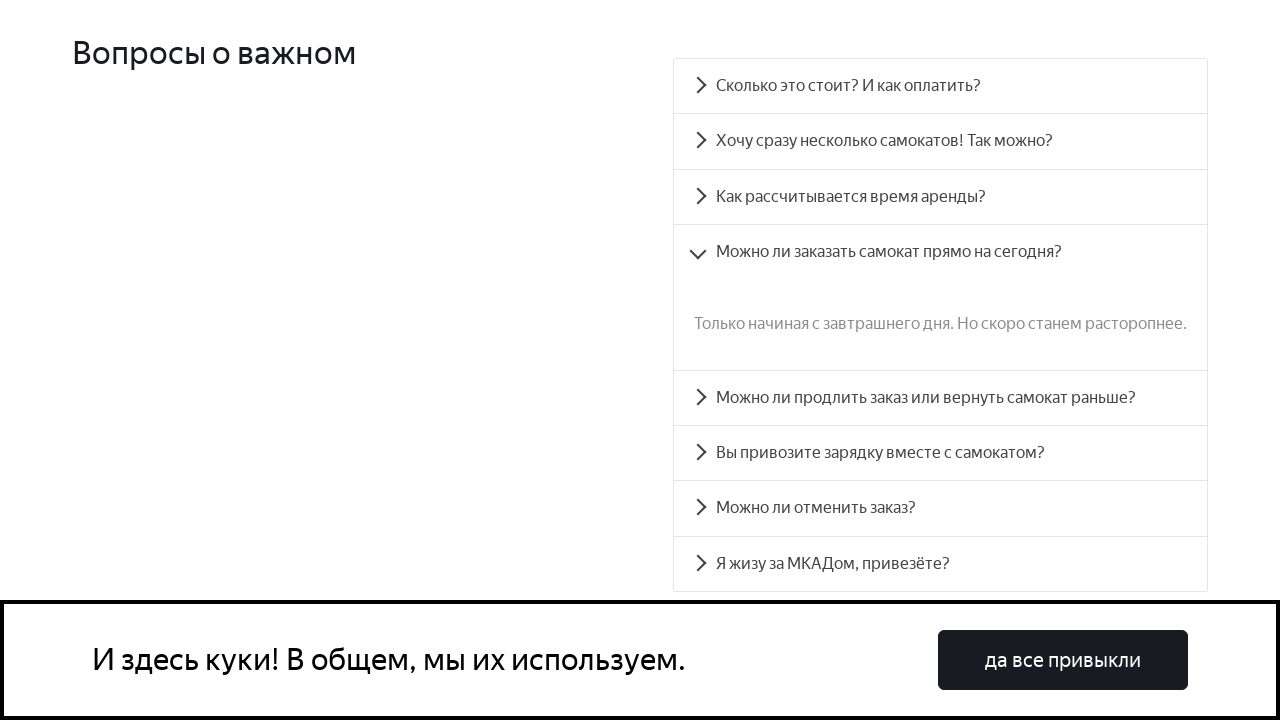

Scrolled FAQ question 5 into view
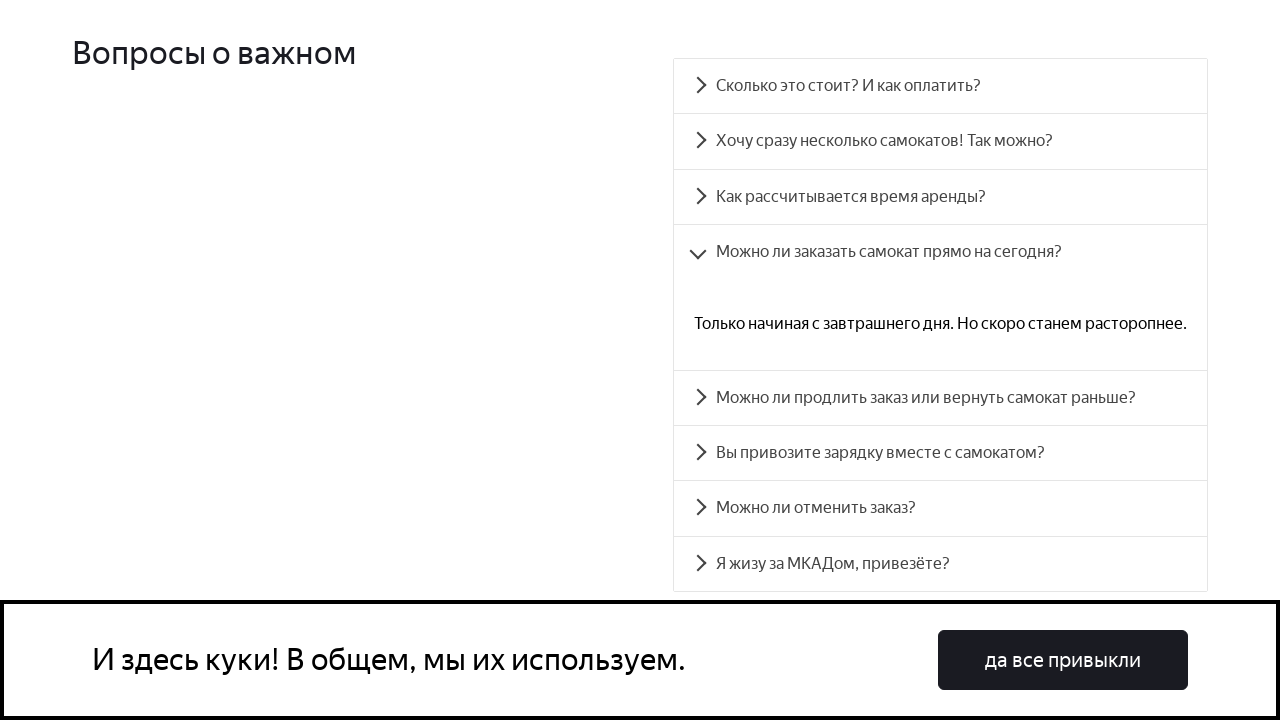

Clicked FAQ question 5 to expand accordion at (940, 398) on div[role='button'] >> nth=4
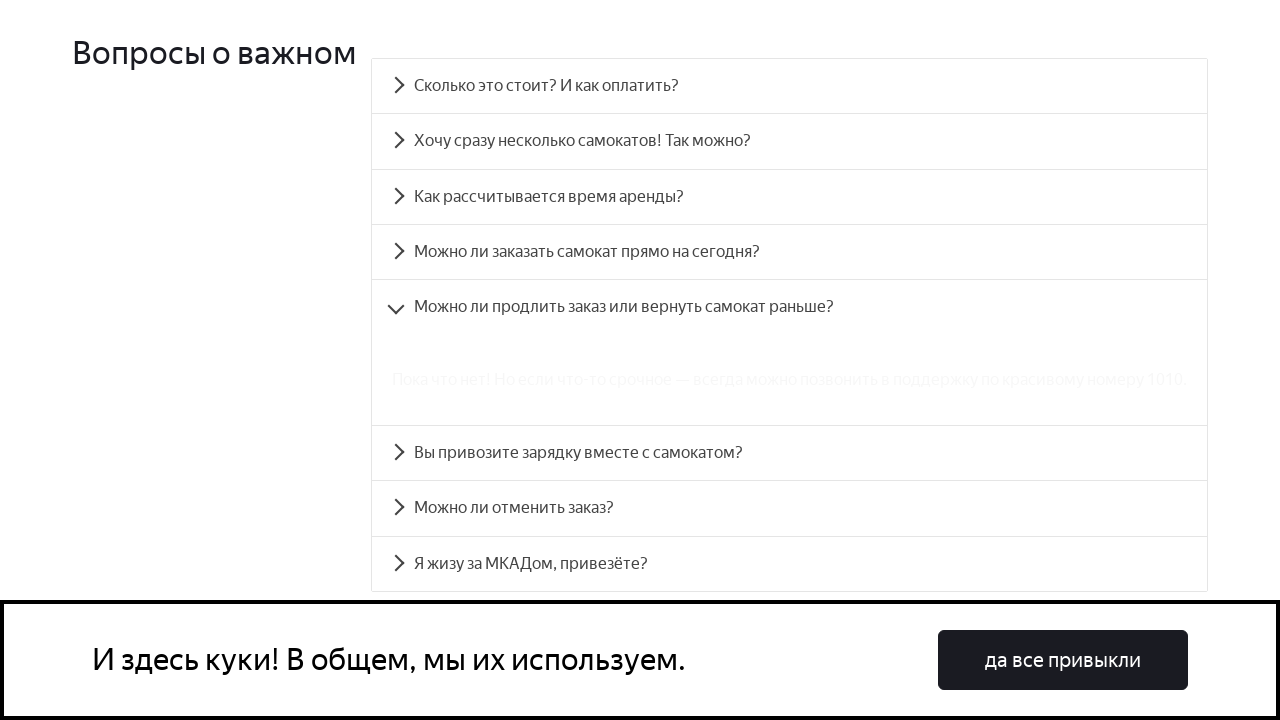

FAQ answer 5 became visible
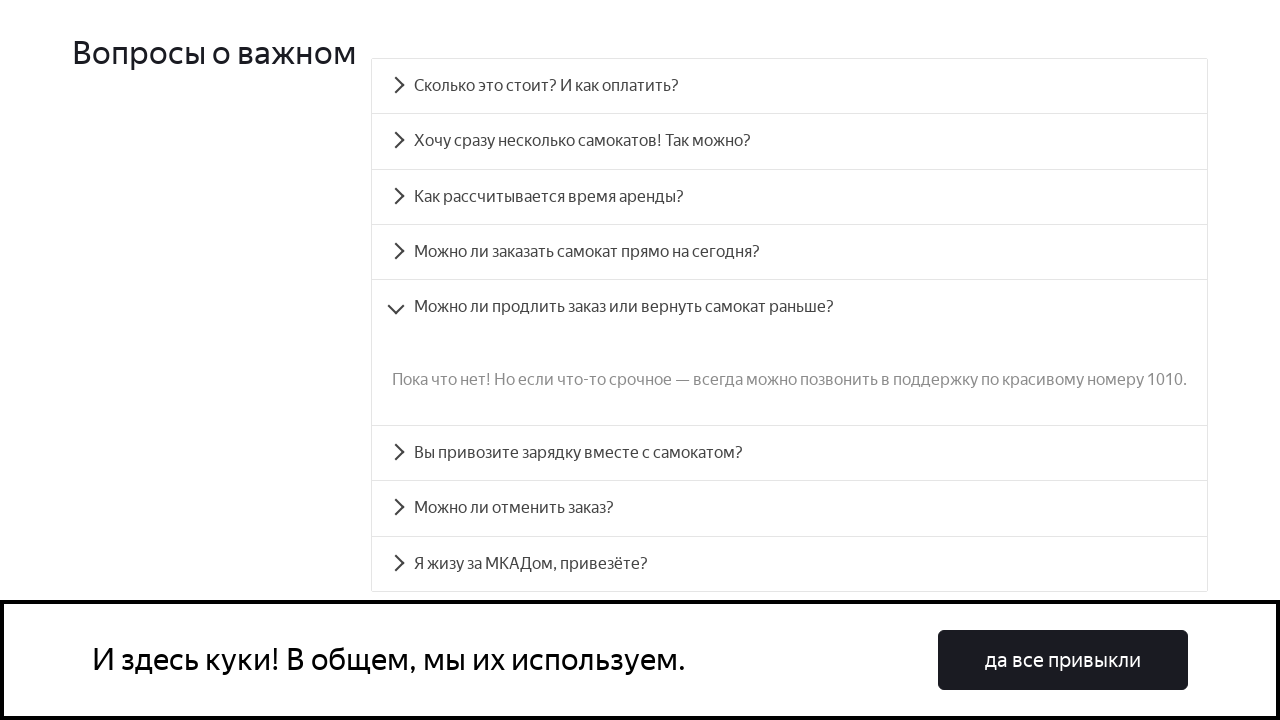

Scrolled FAQ question 6 into view
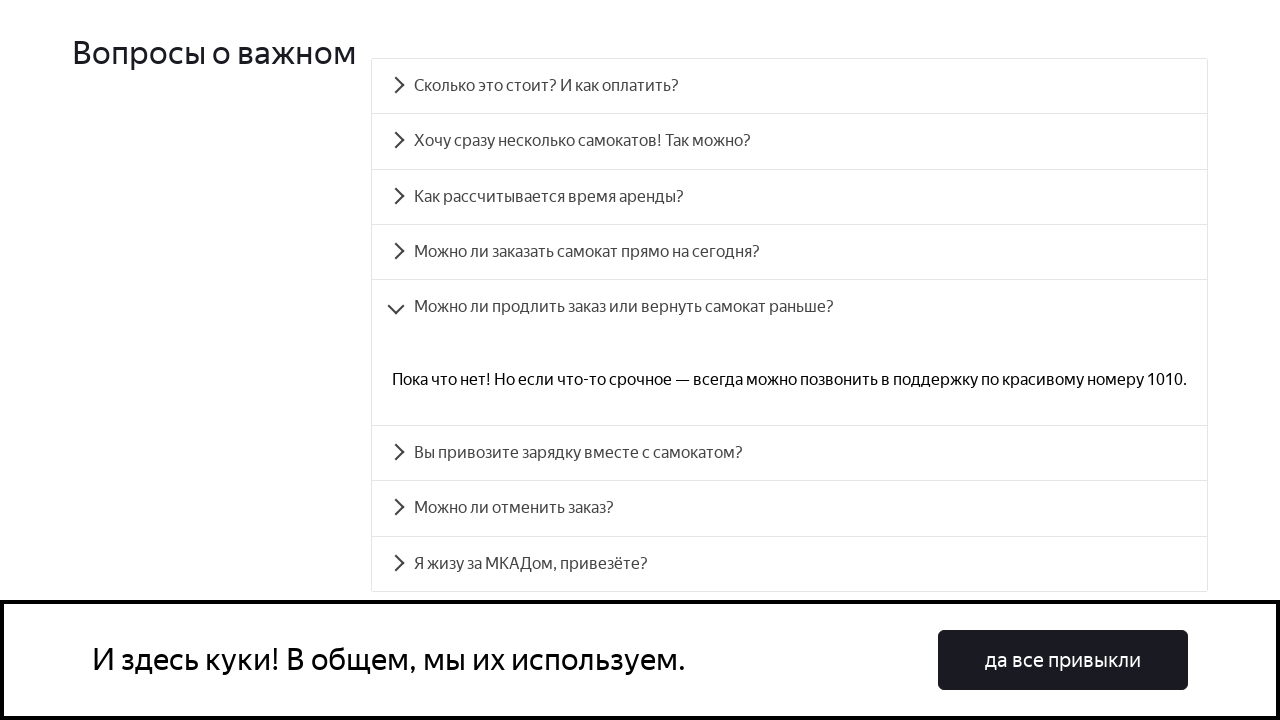

Clicked FAQ question 6 to expand accordion at (790, 453) on div[role='button'] >> nth=5
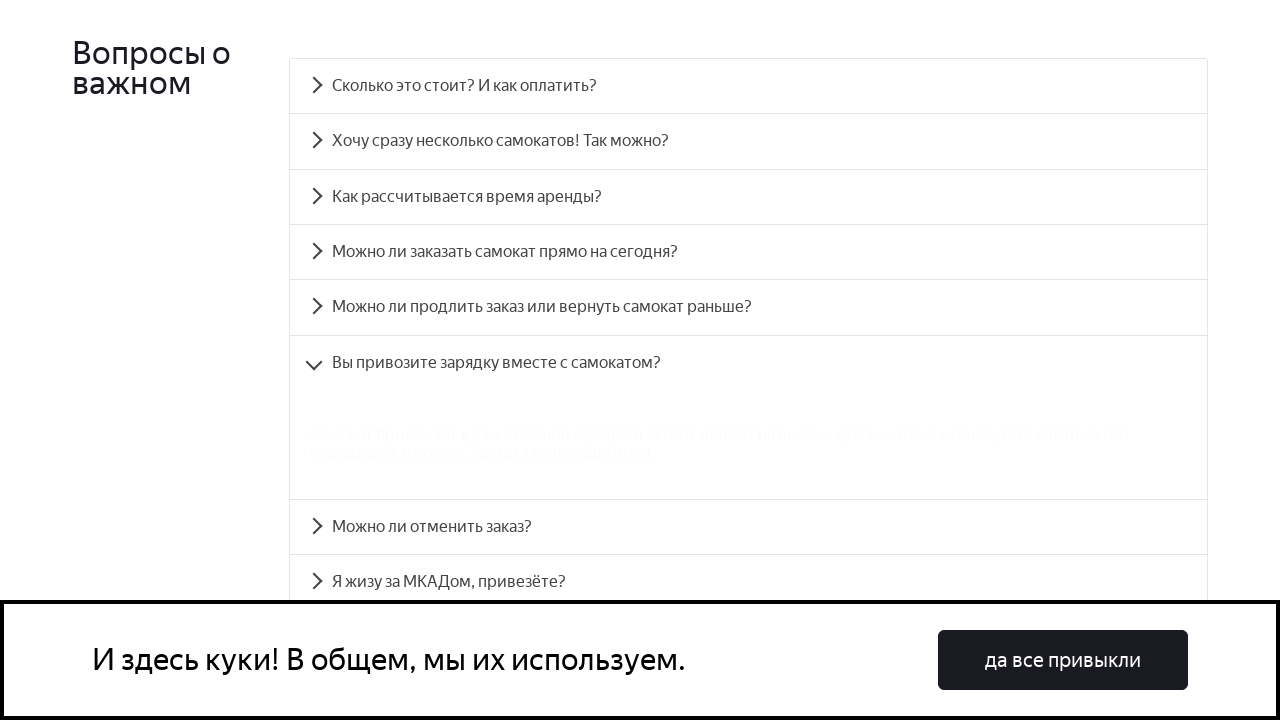

FAQ answer 6 became visible
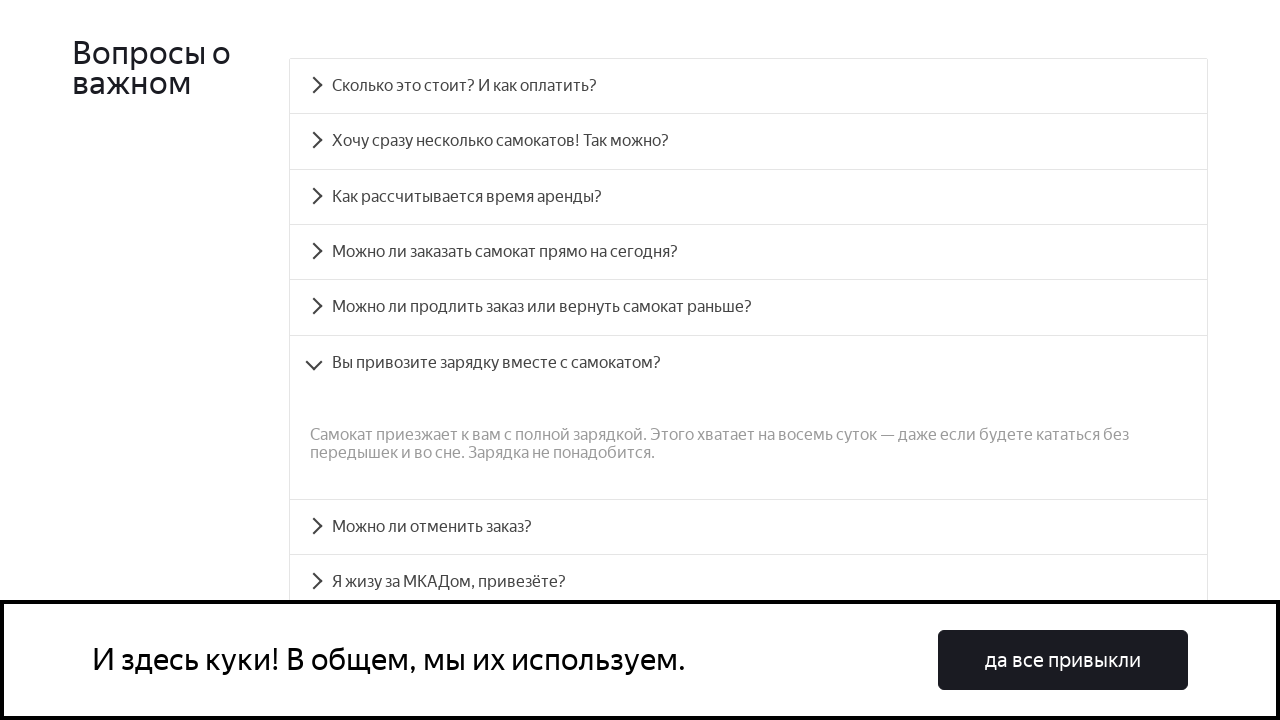

Scrolled FAQ question 7 into view
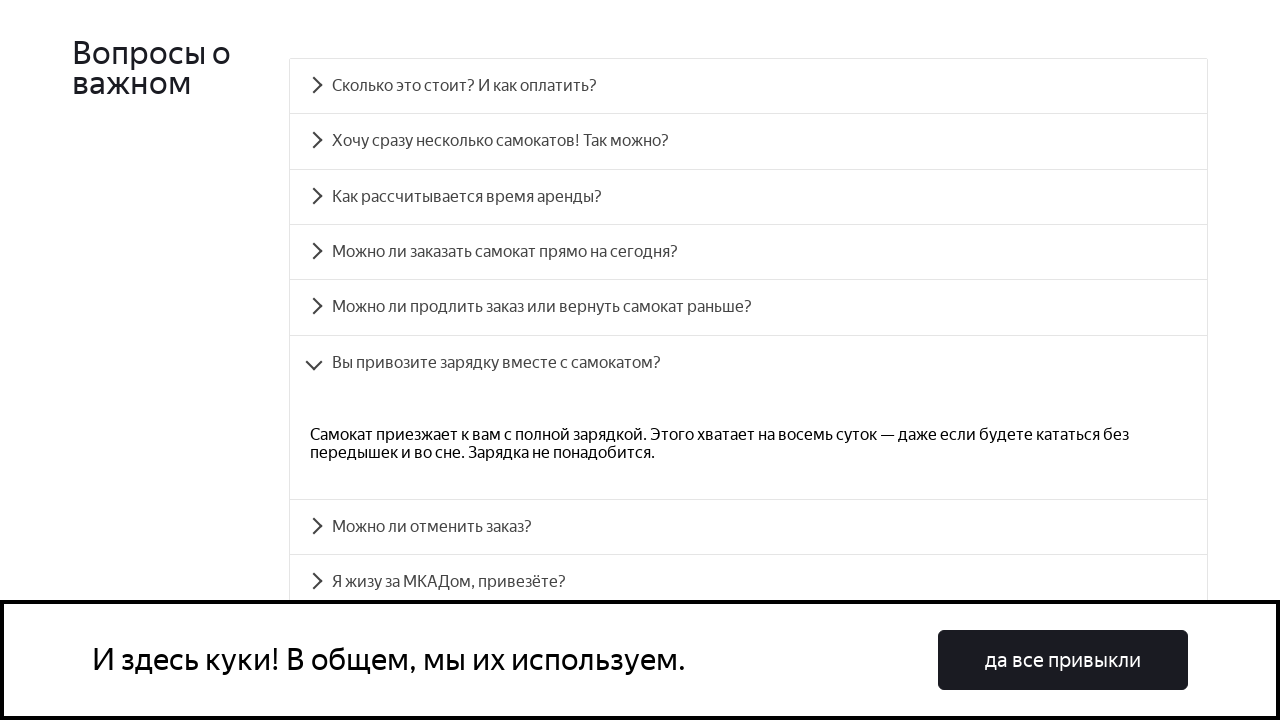

Clicked FAQ question 7 to expand accordion at (748, 527) on div[role='button'] >> nth=6
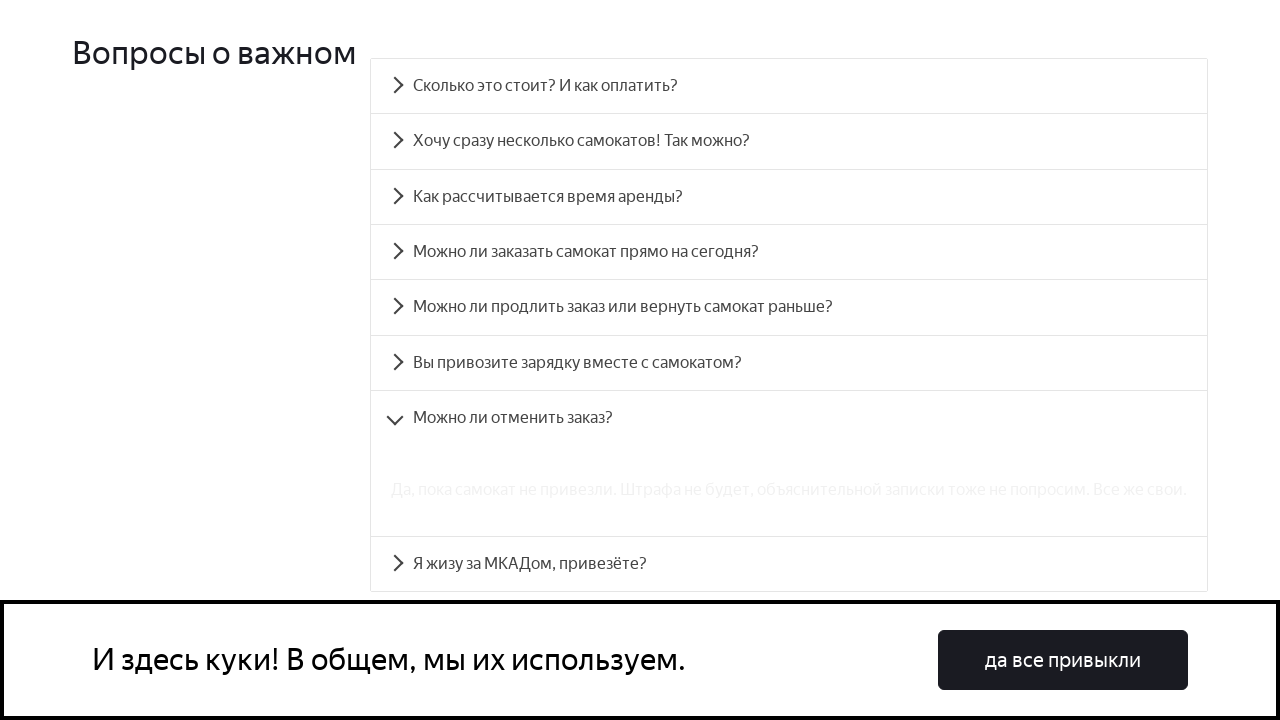

FAQ answer 7 became visible
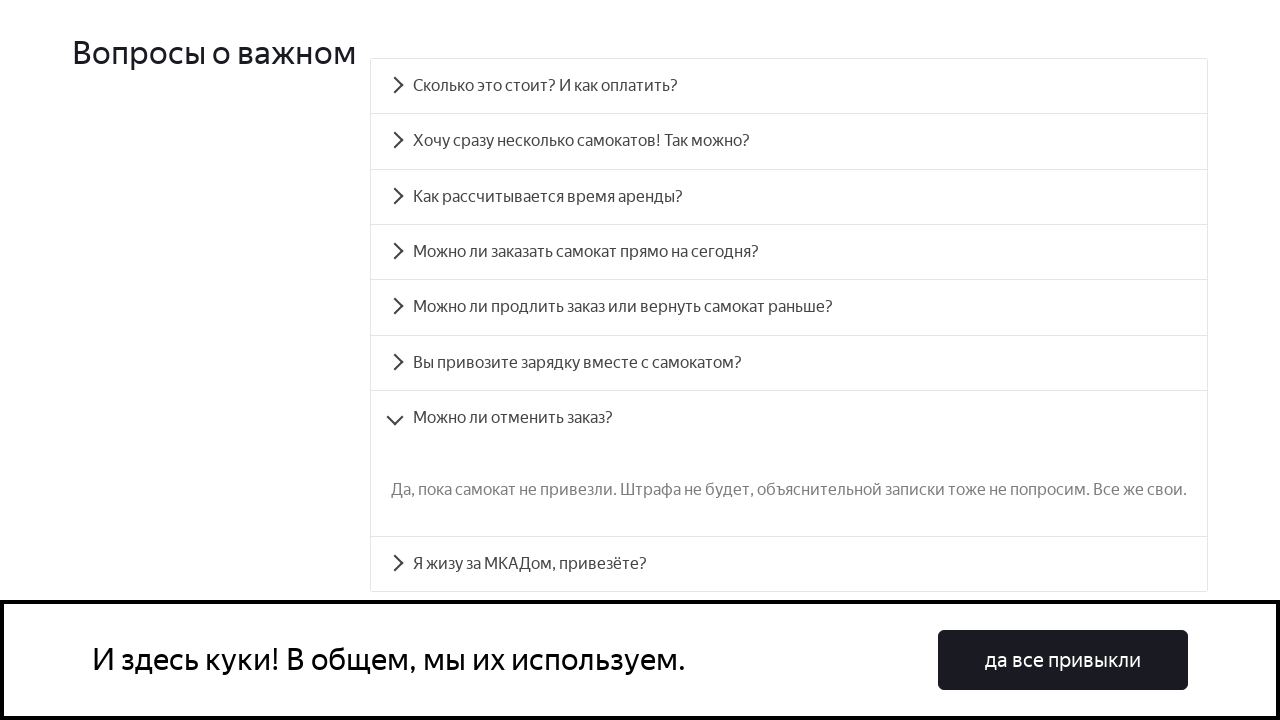

Scrolled FAQ question 8 into view
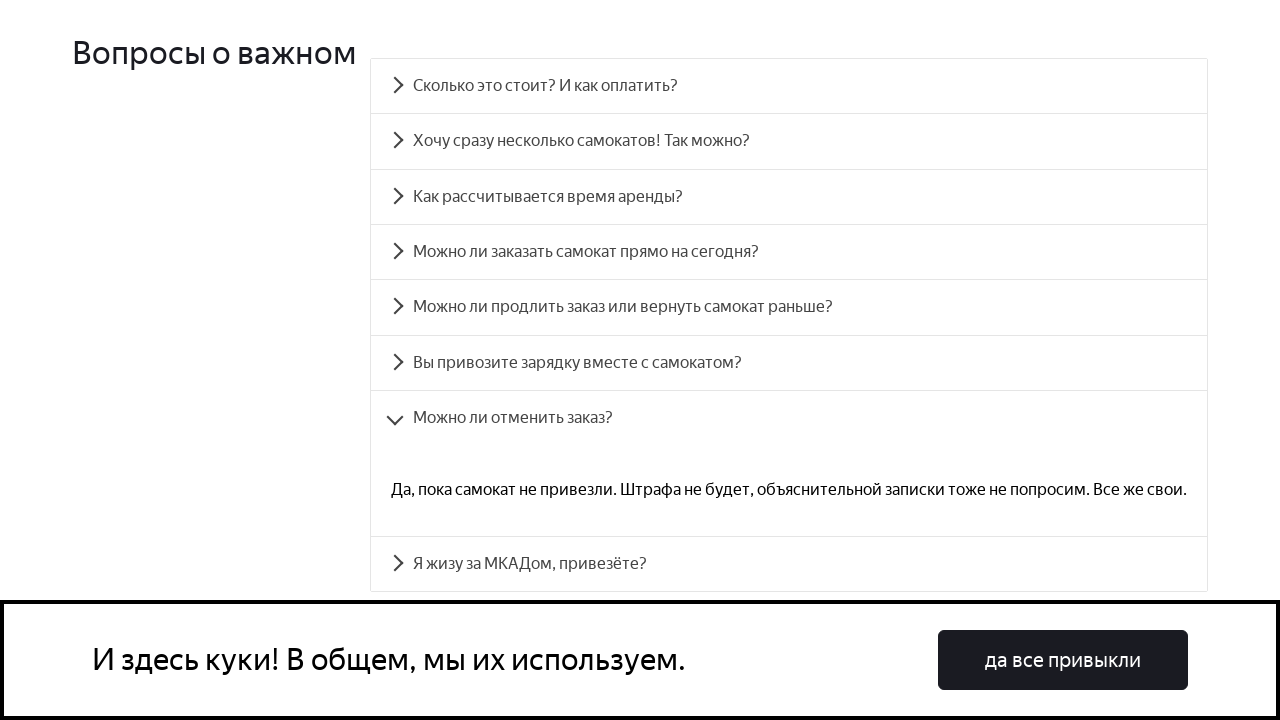

Clicked FAQ question 8 to expand accordion at (789, 564) on div[role='button'] >> nth=7
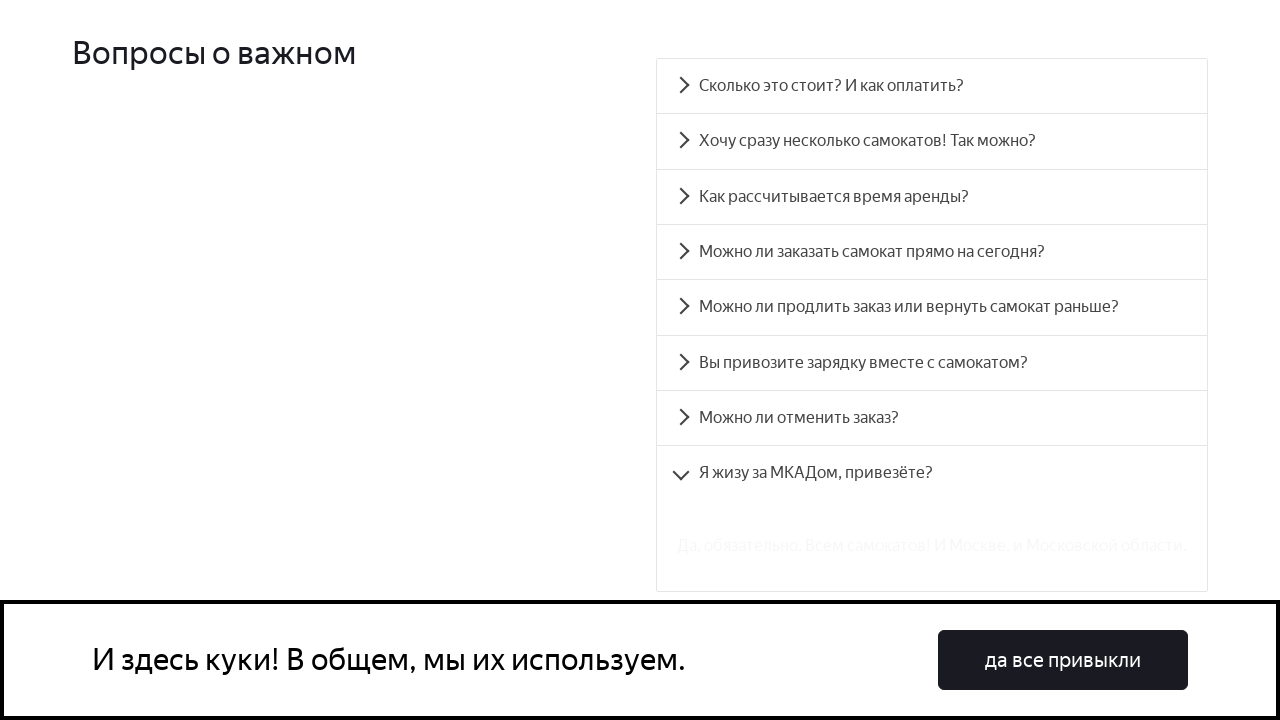

FAQ answer 8 became visible
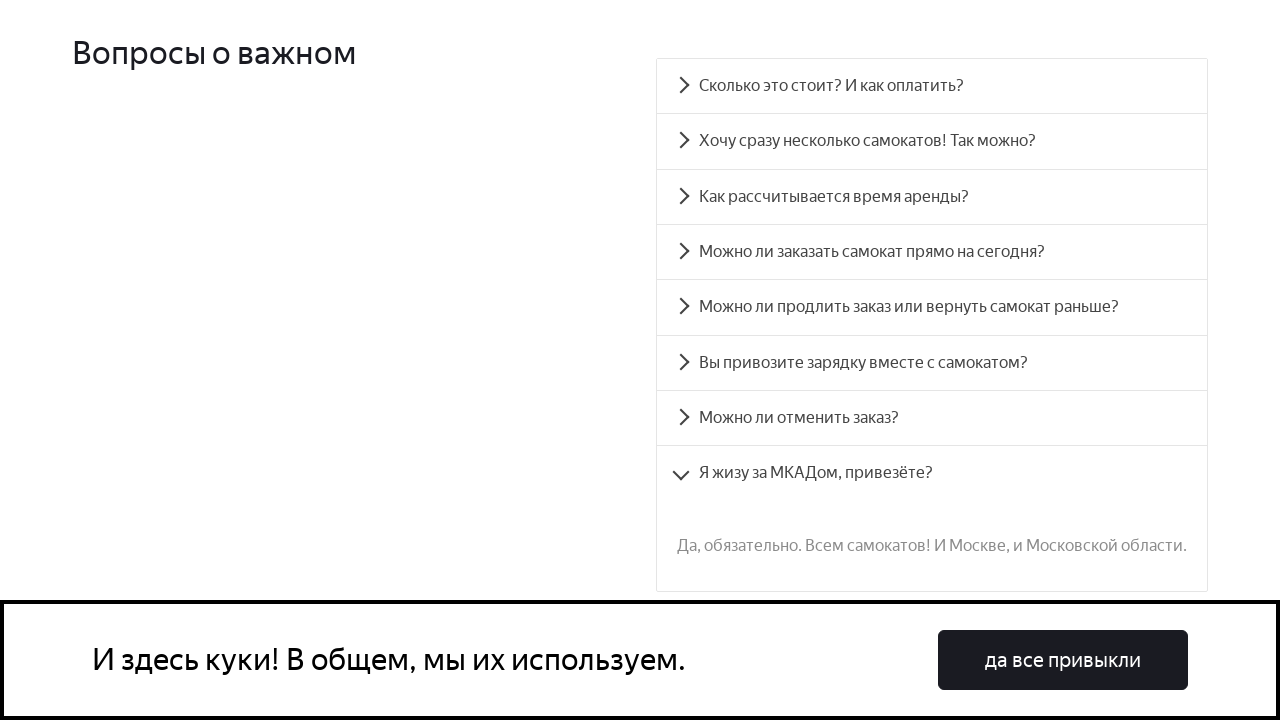

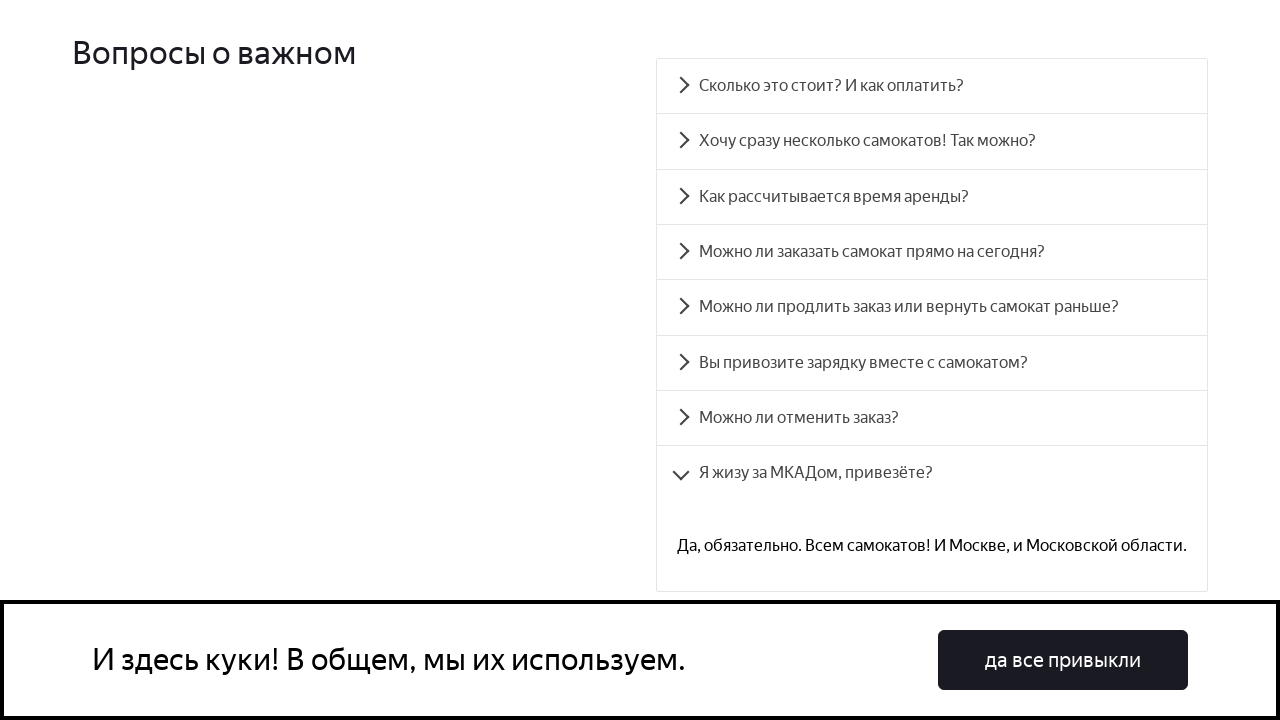